Tests keyboard event handling by pressing F1 and Delete keys on a target input element

Starting URL: https://the-internet.herokuapp.com/key_presses

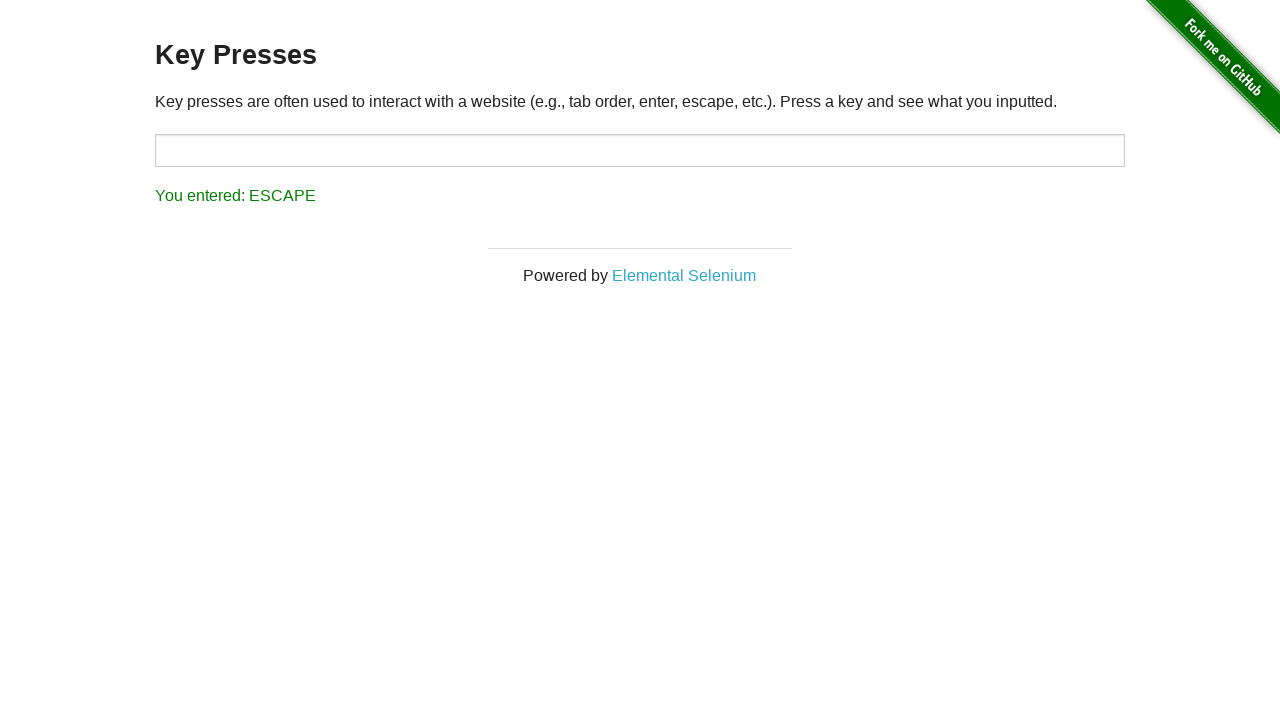

Pressed F1 key on target input element on #target
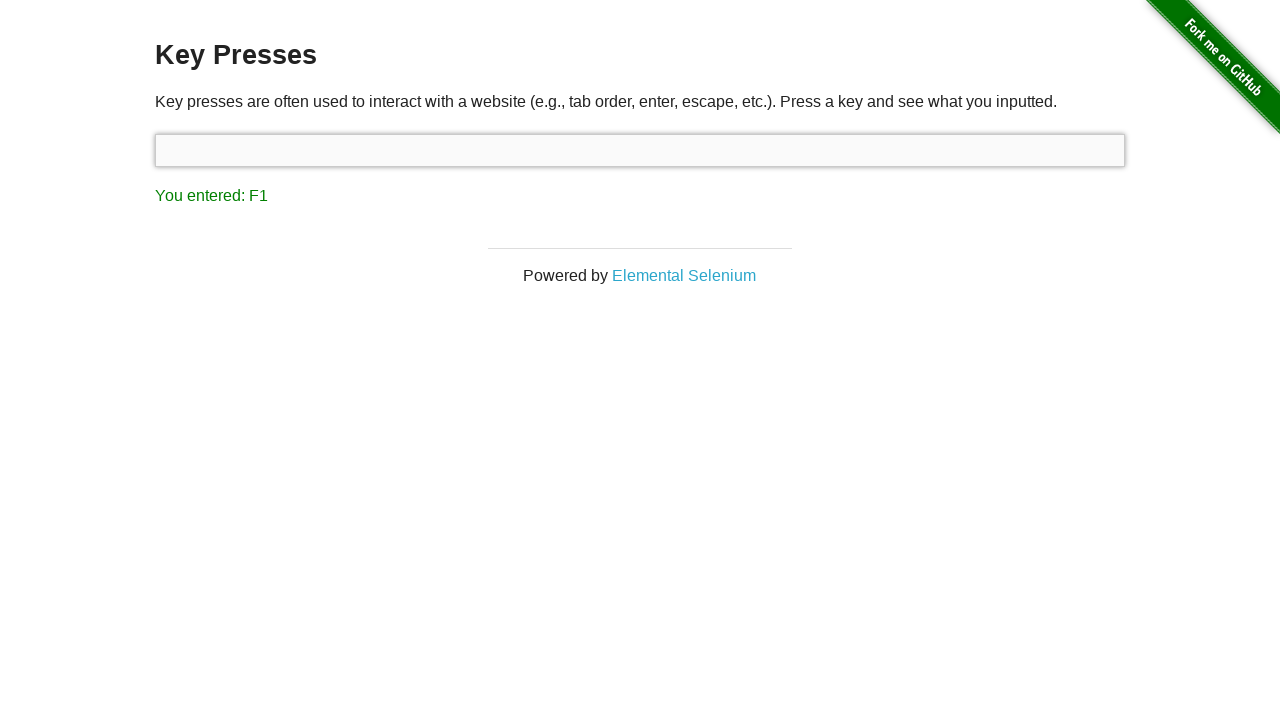

Pressed Delete key on target input element on #target
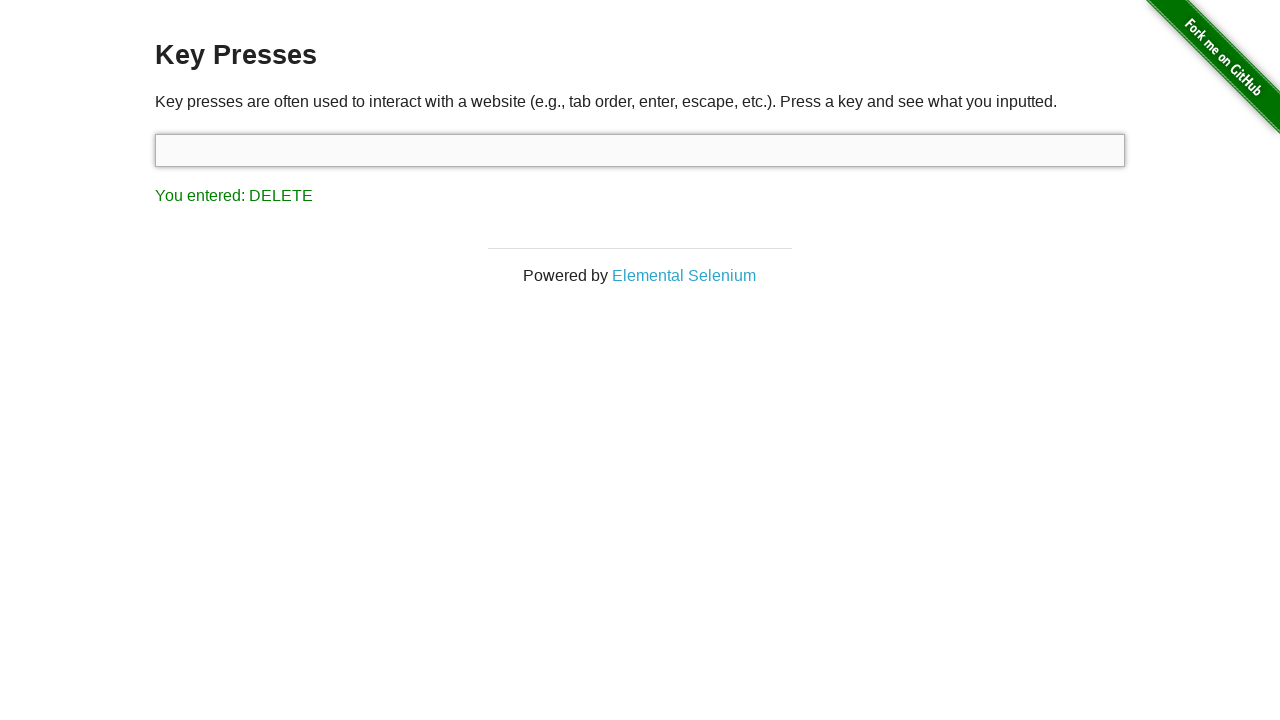

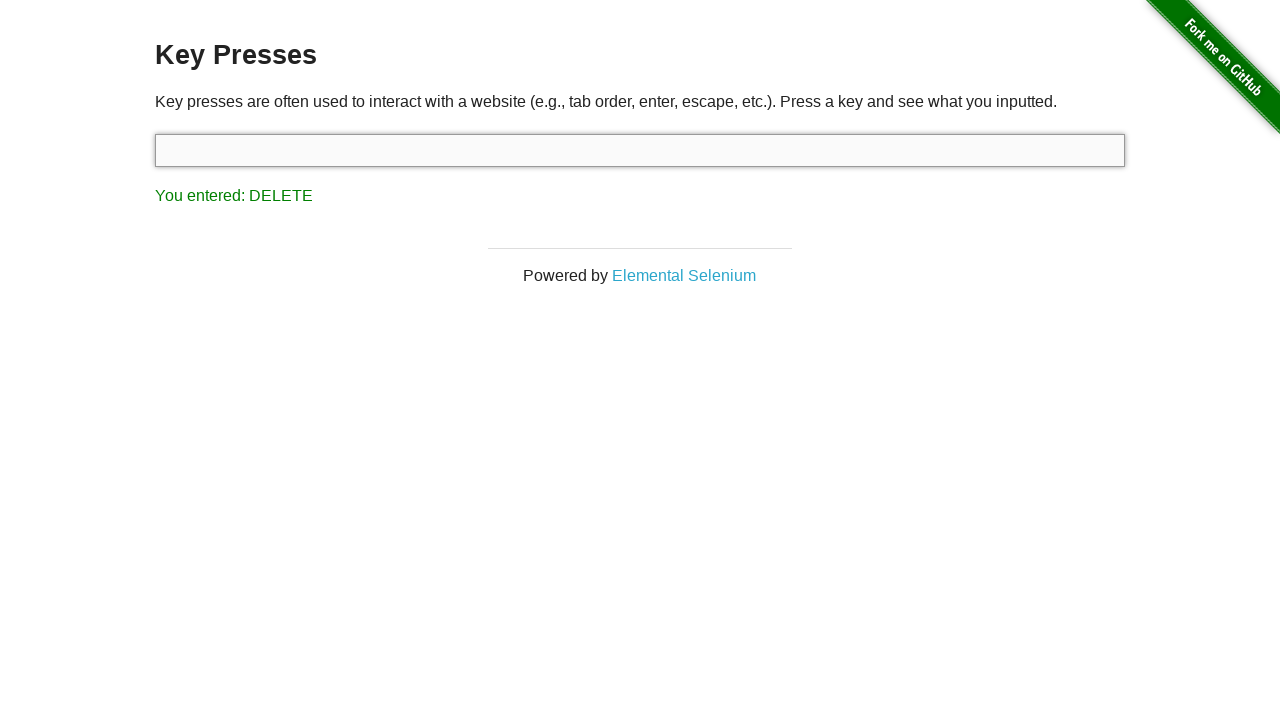